Tests keyboard key press functionality by sending space and left arrow keys to a page and verifying the displayed result text confirms the correct keys were pressed.

Starting URL: http://the-internet.herokuapp.com/key_presses

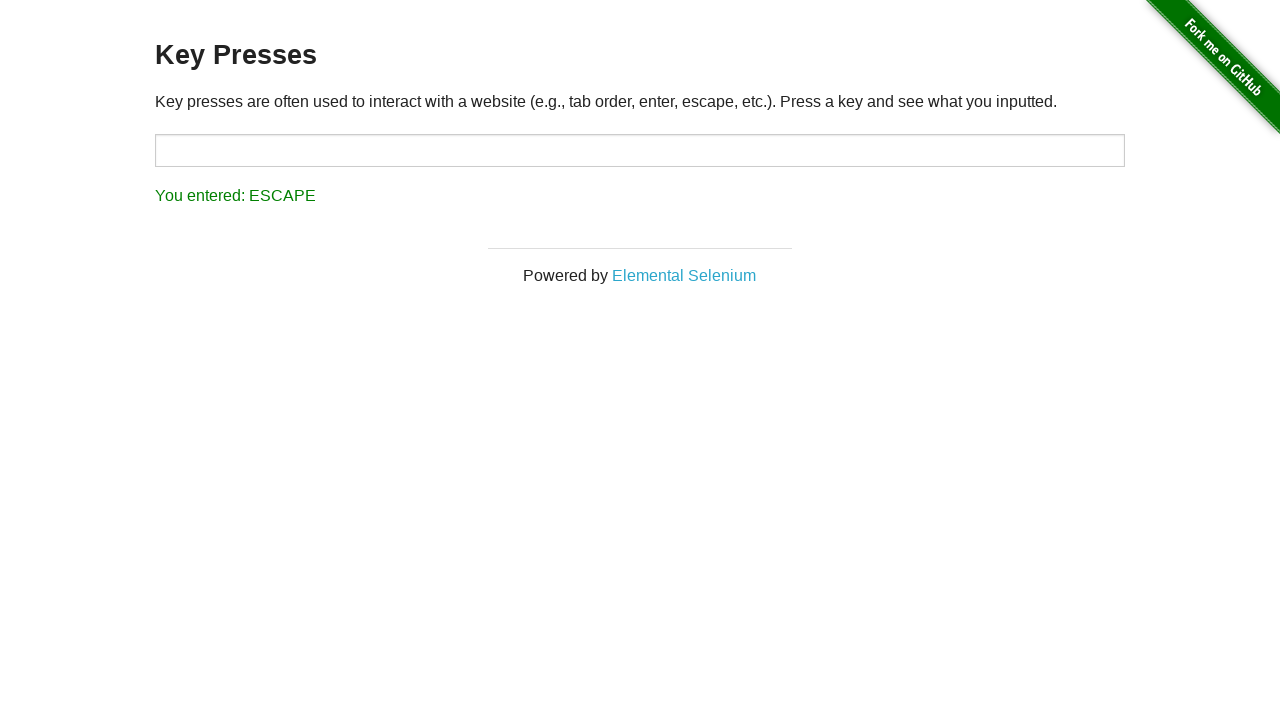

Pressed Space key on target element on #target
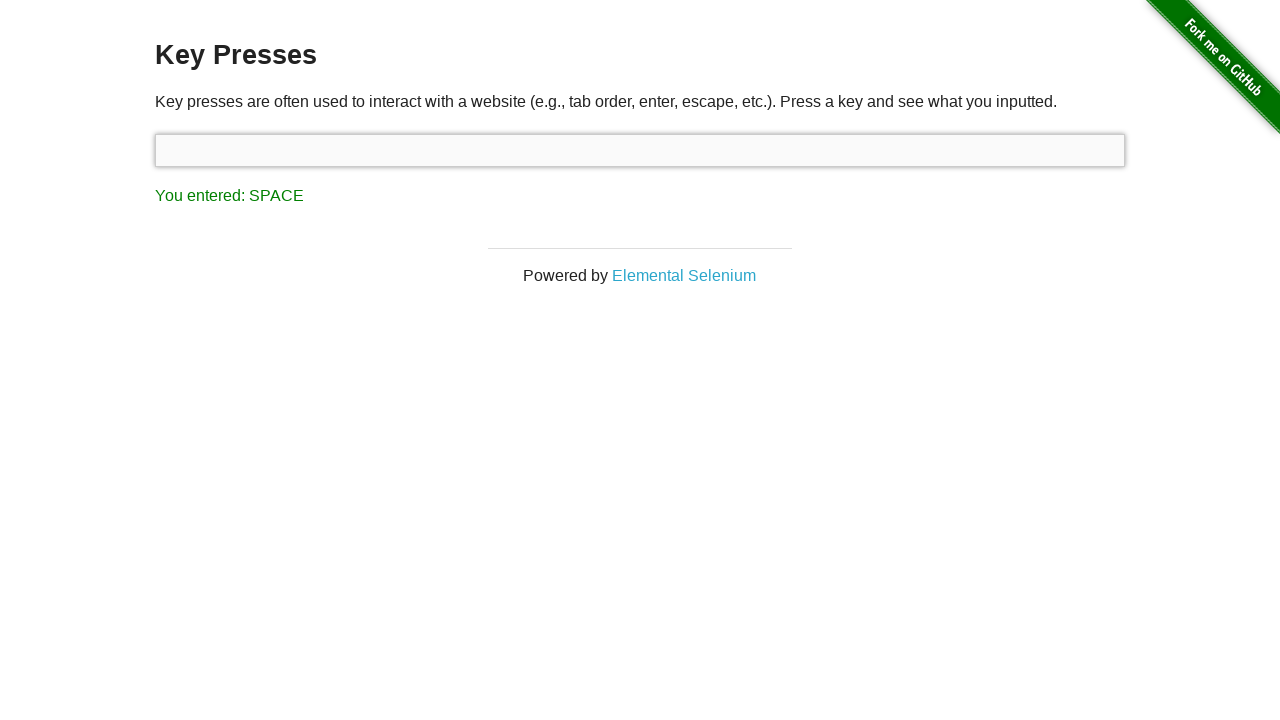

Retrieved result text after Space key press
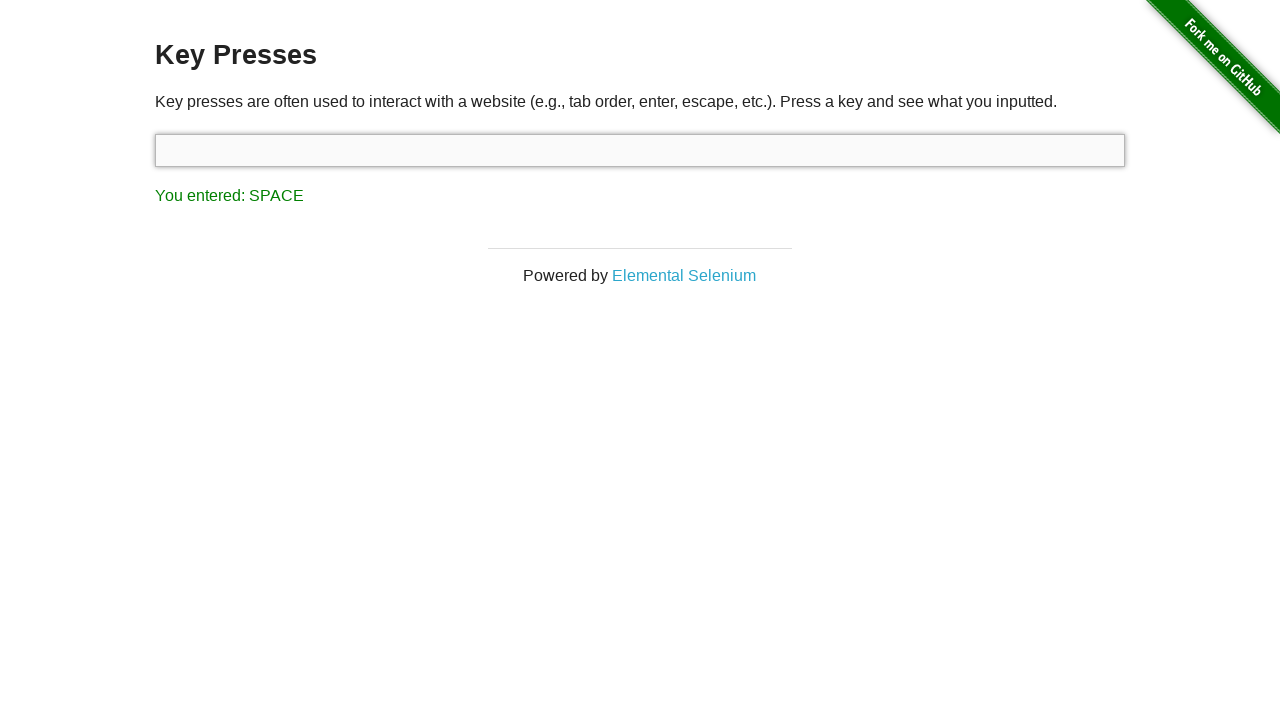

Verified result text confirms Space key was pressed
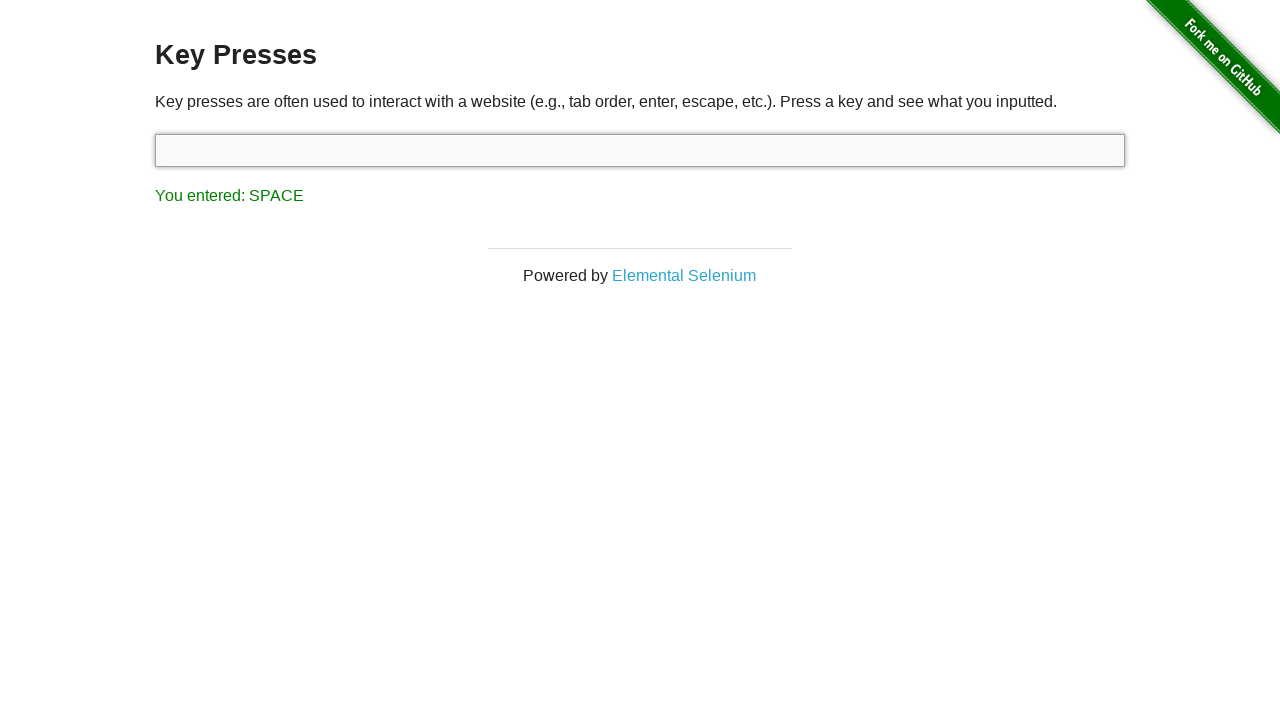

Pressed Left Arrow key using keyboard
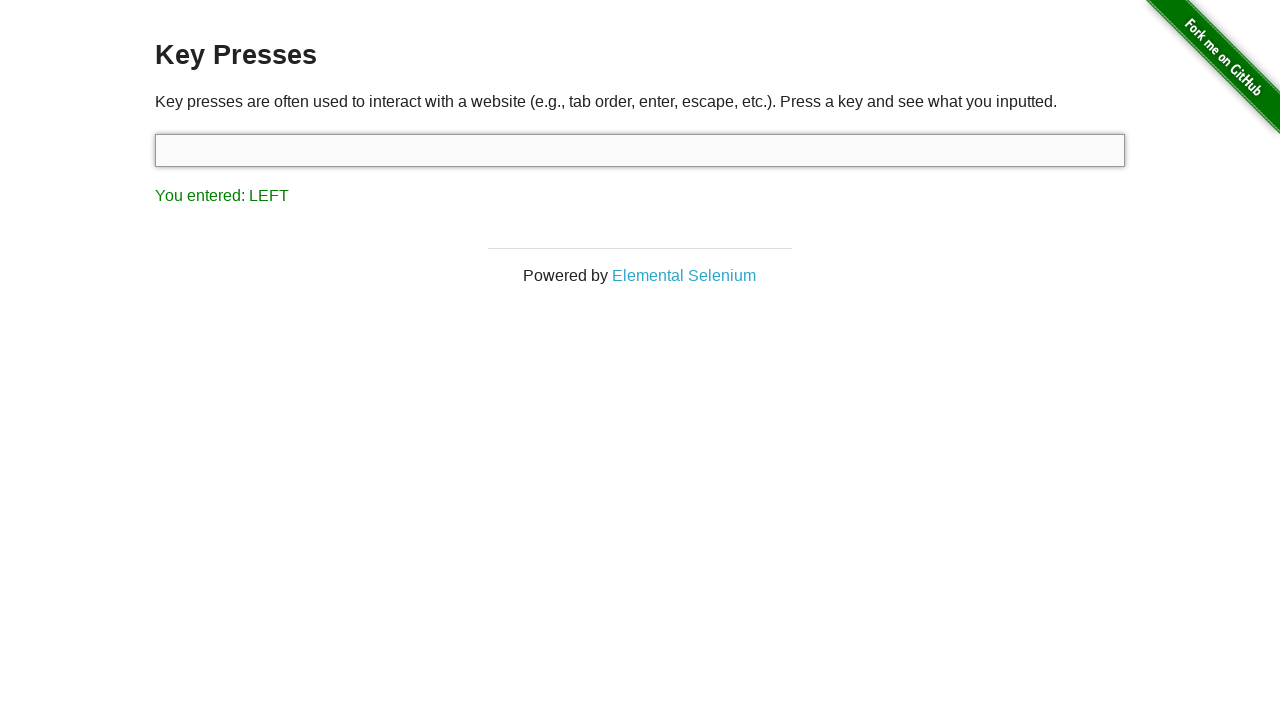

Retrieved result text after Left Arrow key press
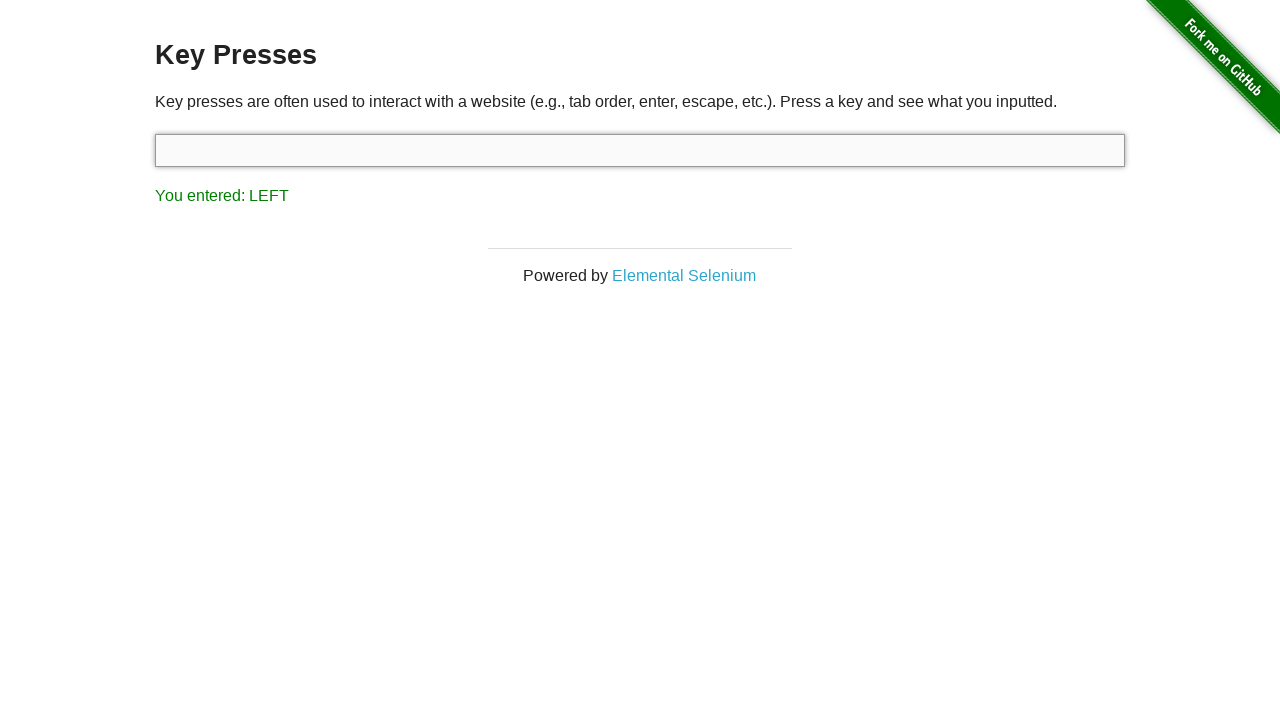

Verified result text confirms Left Arrow key was pressed
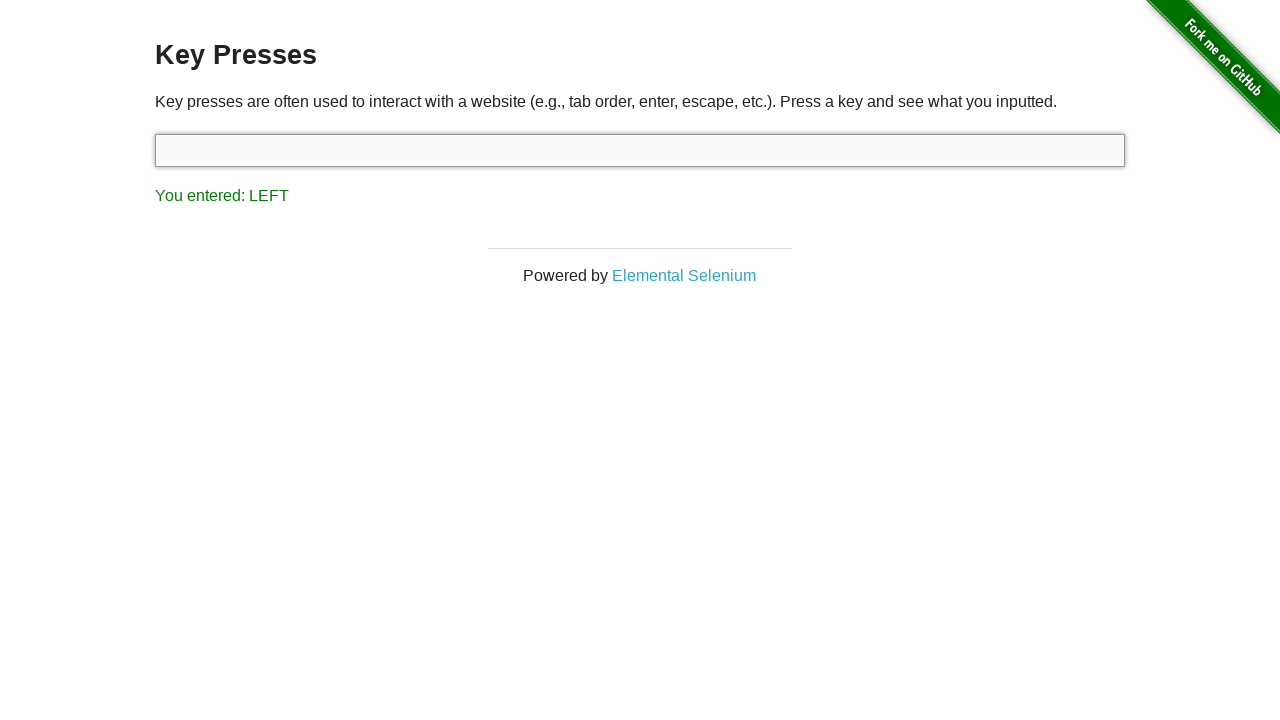

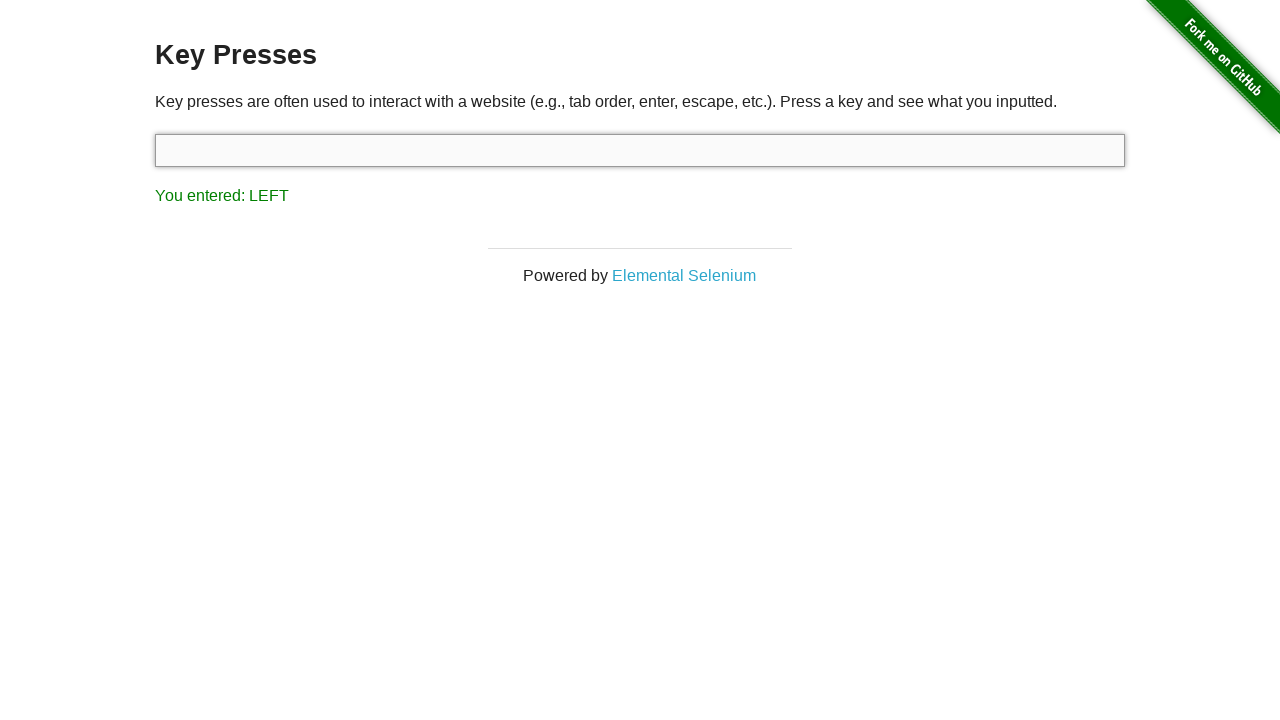